Verifies that the DuckDuckGo homepage source contains the expected text

Starting URL: https://duckduckgo.com/

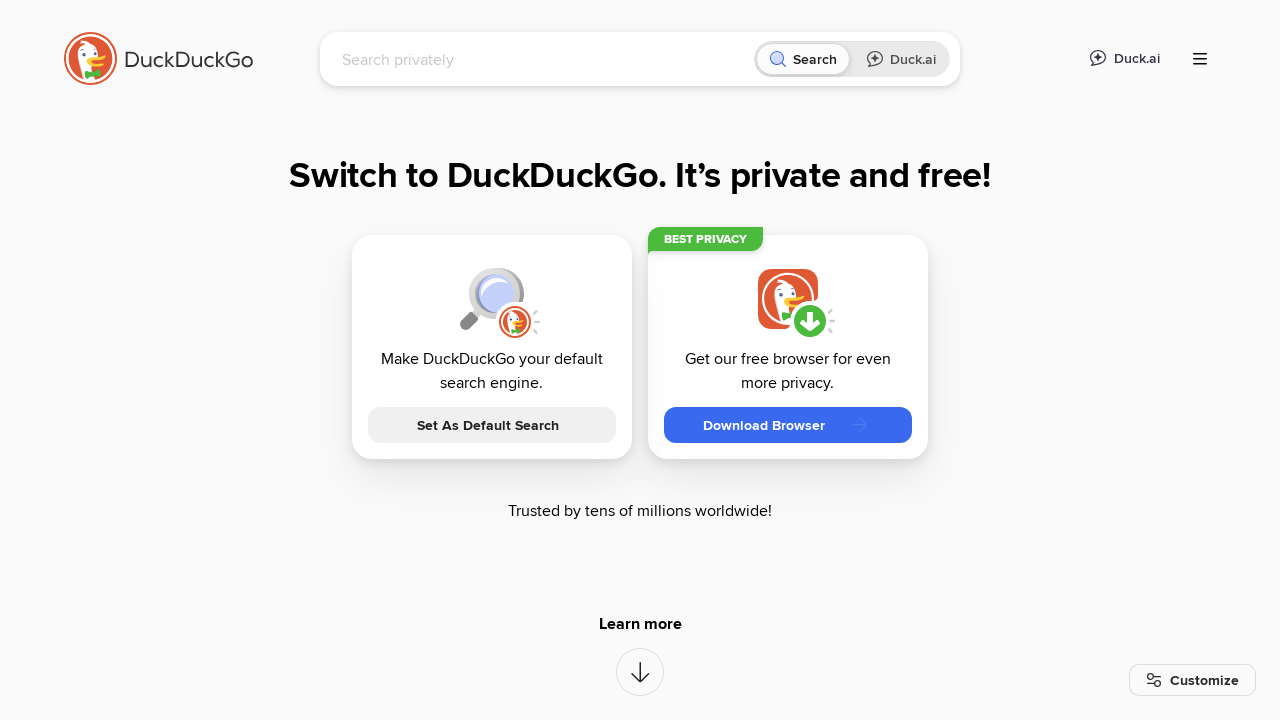

Retrieved DuckDuckGo homepage source content
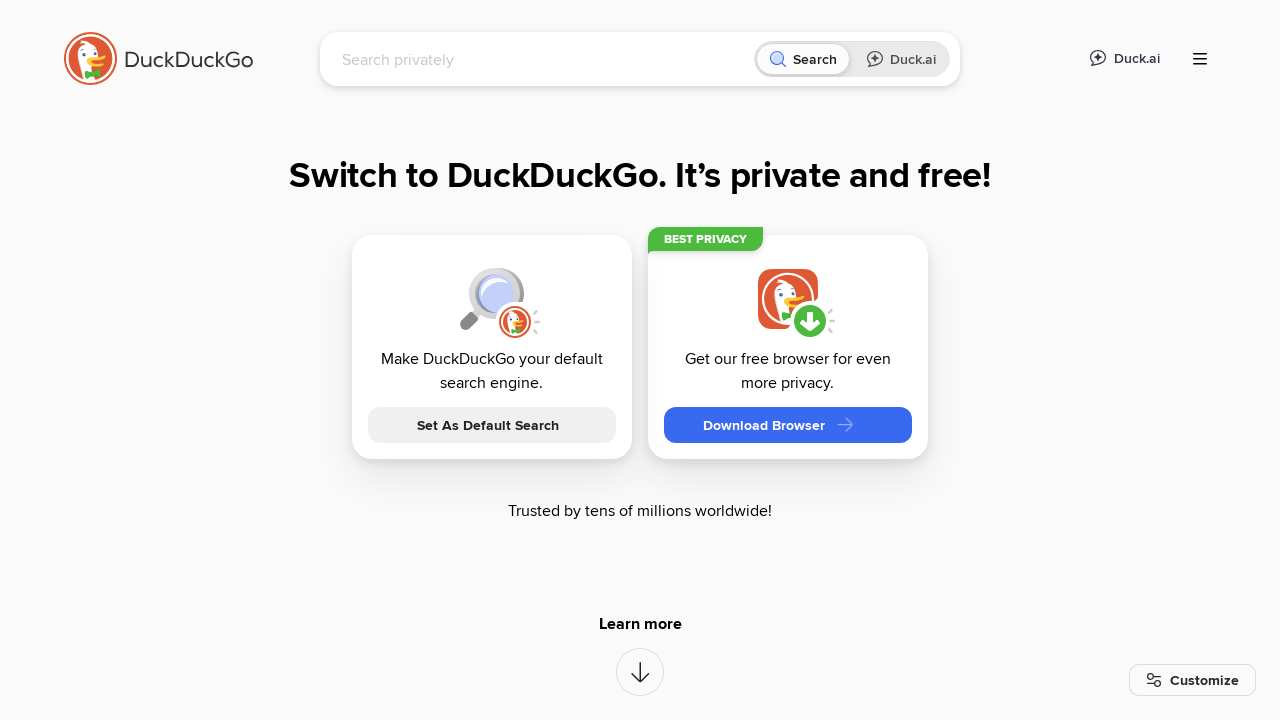

Verified that 'DuckDuckGo' text is present in page source
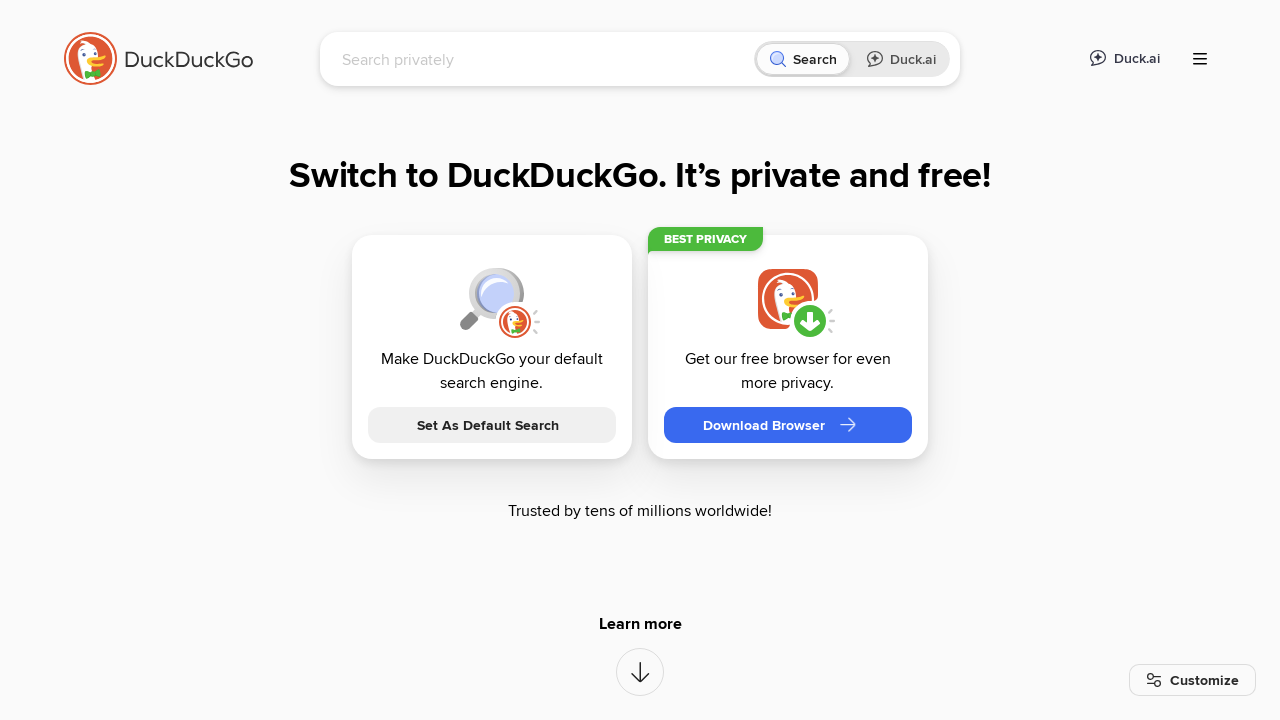

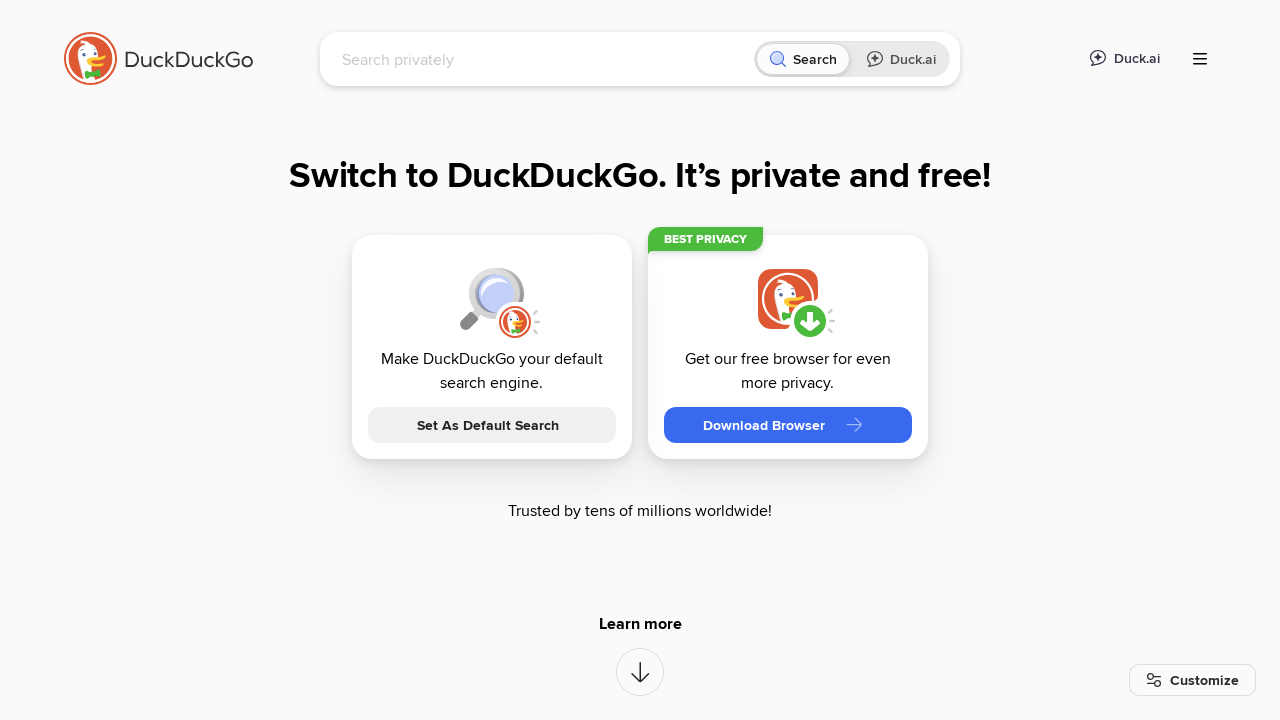